Navigates to the Selenium website and clicks on the Downloads link in the navigation menu

Starting URL: https://www.selenium.dev/

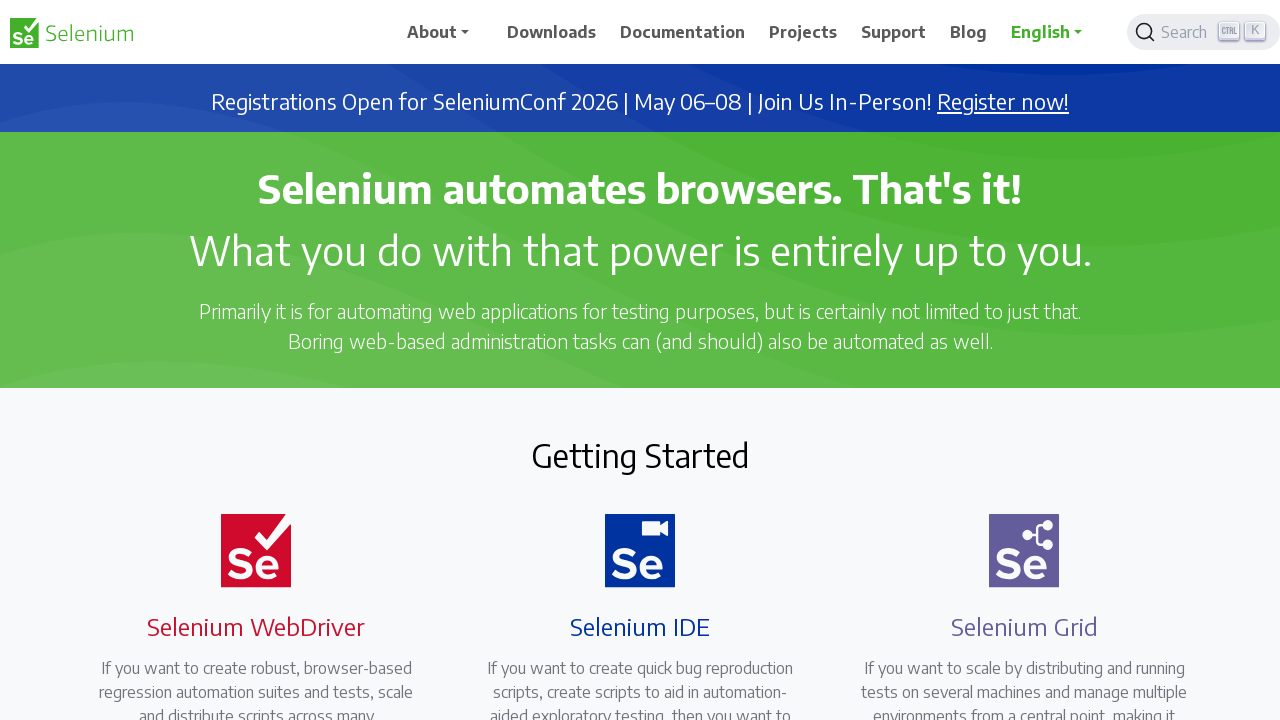

Navigated to Selenium website
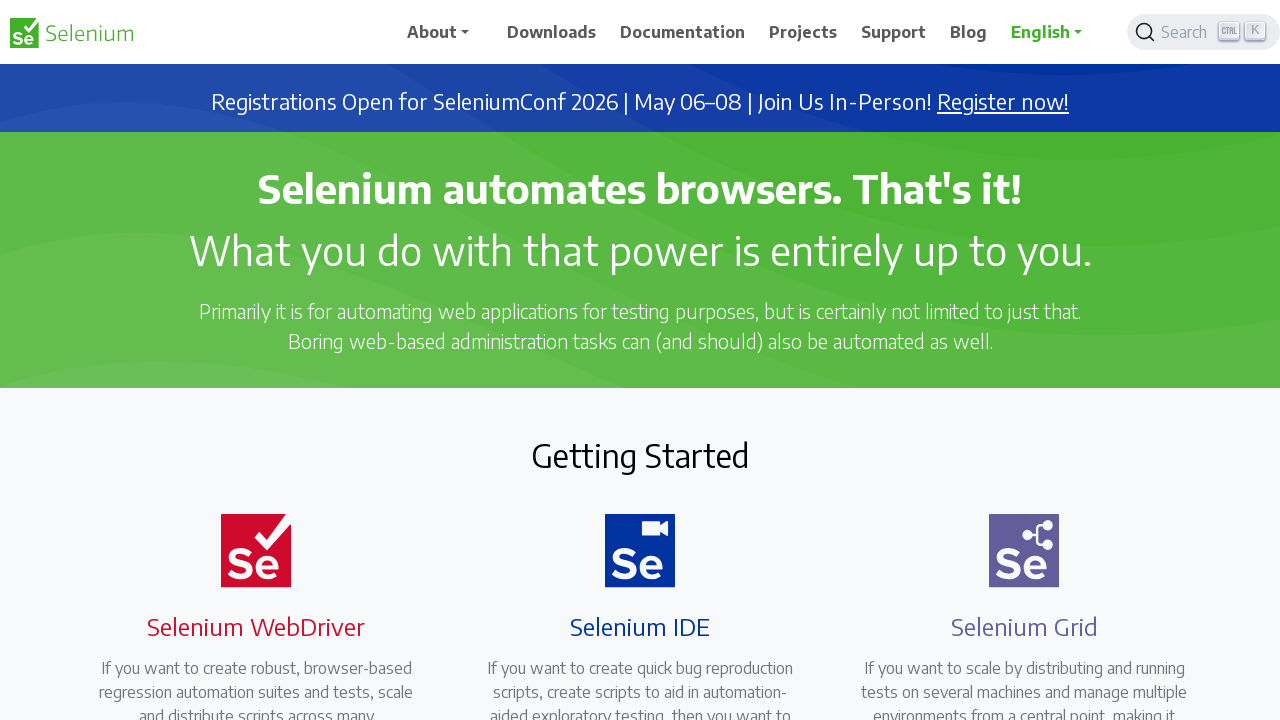

Clicked on Downloads link in the navigation menu at (552, 32) on xpath=//span[.='Downloads']
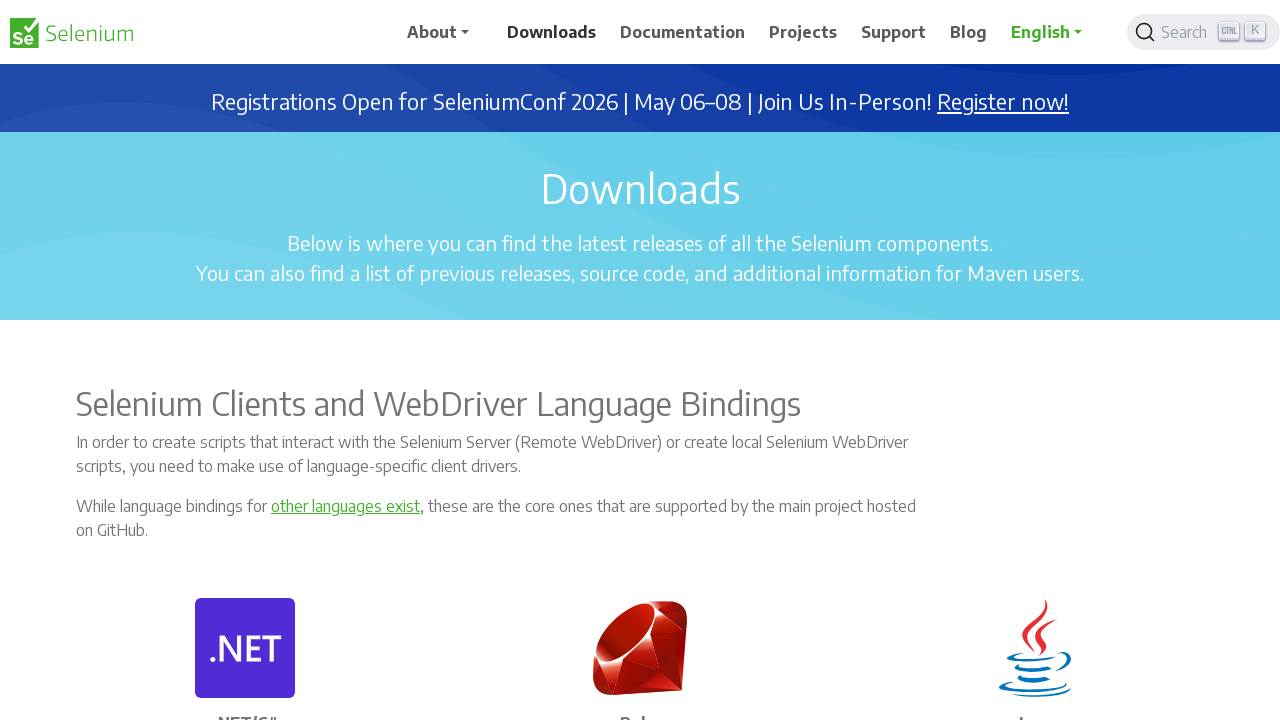

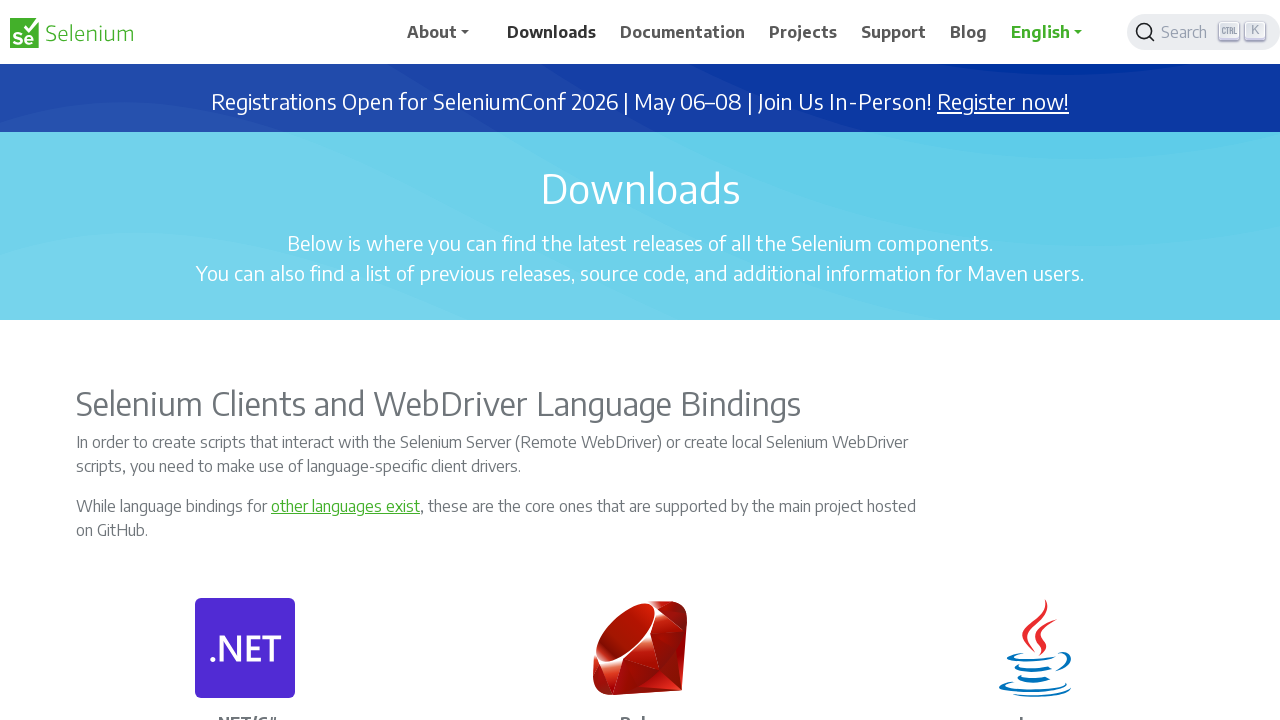